Checks that the suggestion dropdown box is displayed when the search by city field is clicked

Starting URL: https://bcparks.ca/

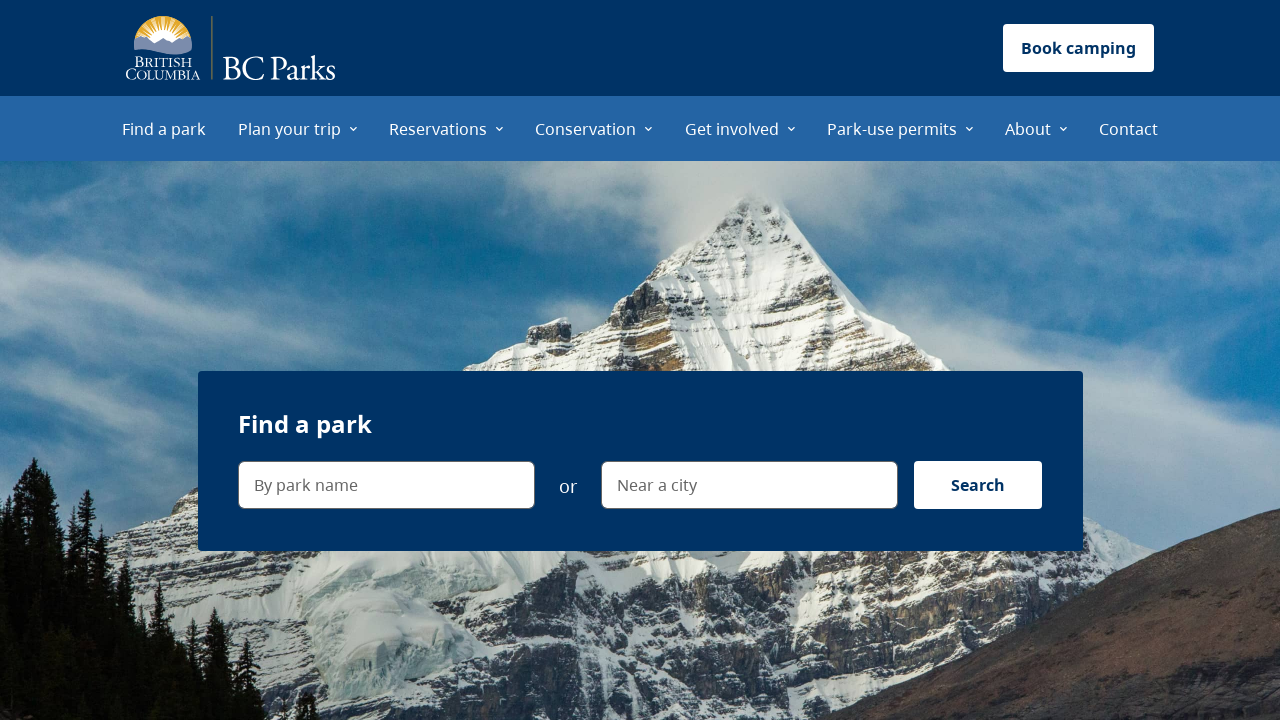

Clicked on 'Find a park' menu item at (164, 128) on internal:role=menuitem[name="Find a park"i]
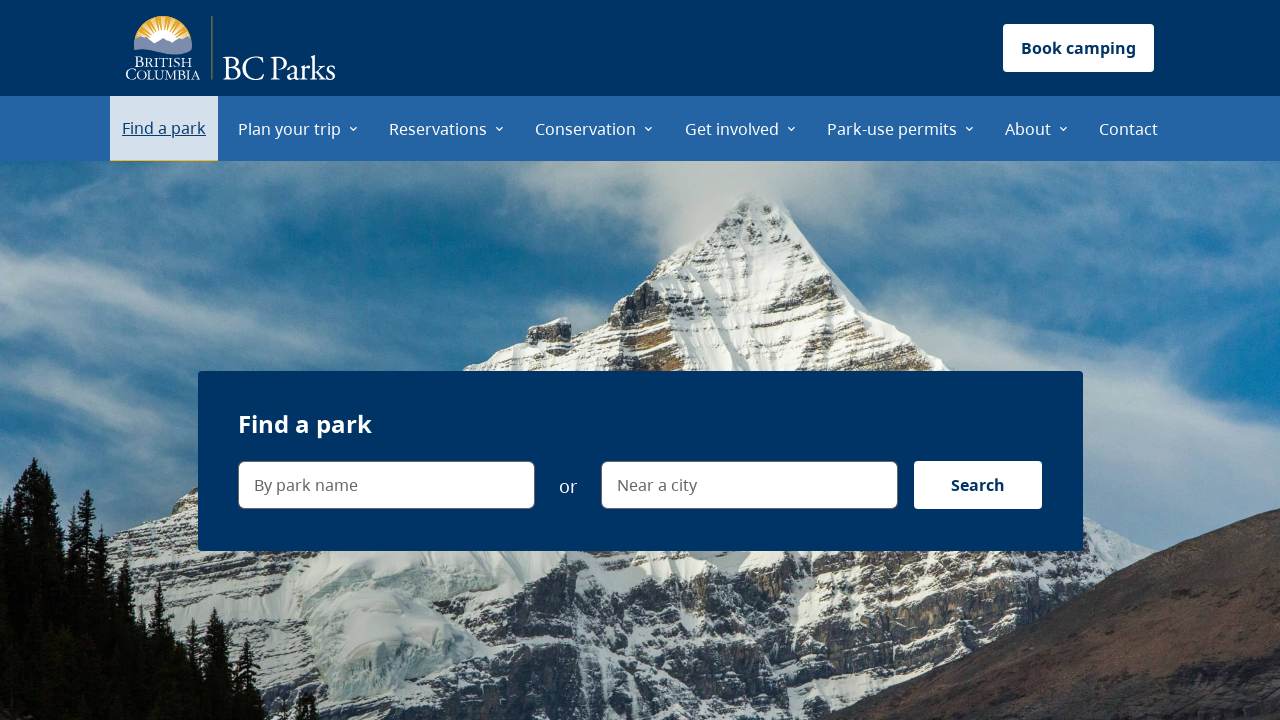

Waited for page to fully load (networkidle)
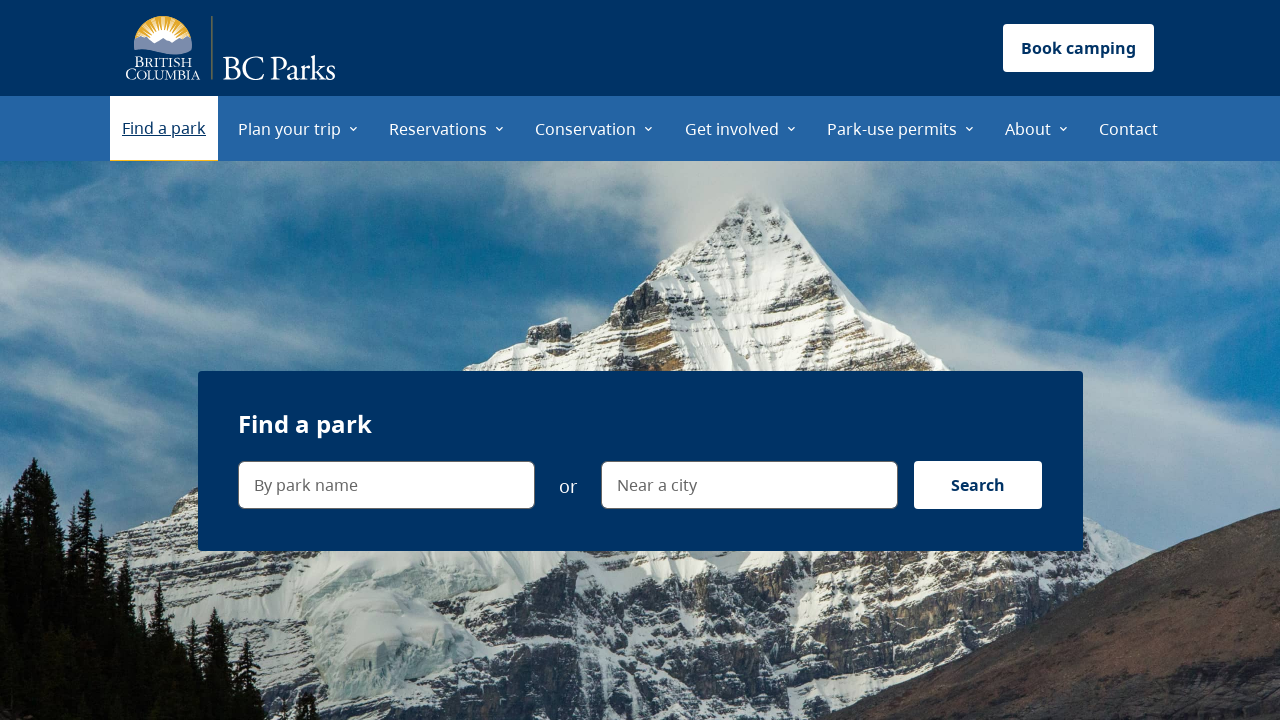

Clicked on 'Near a city' search field at (906, 210) on internal:label="Near a city"i
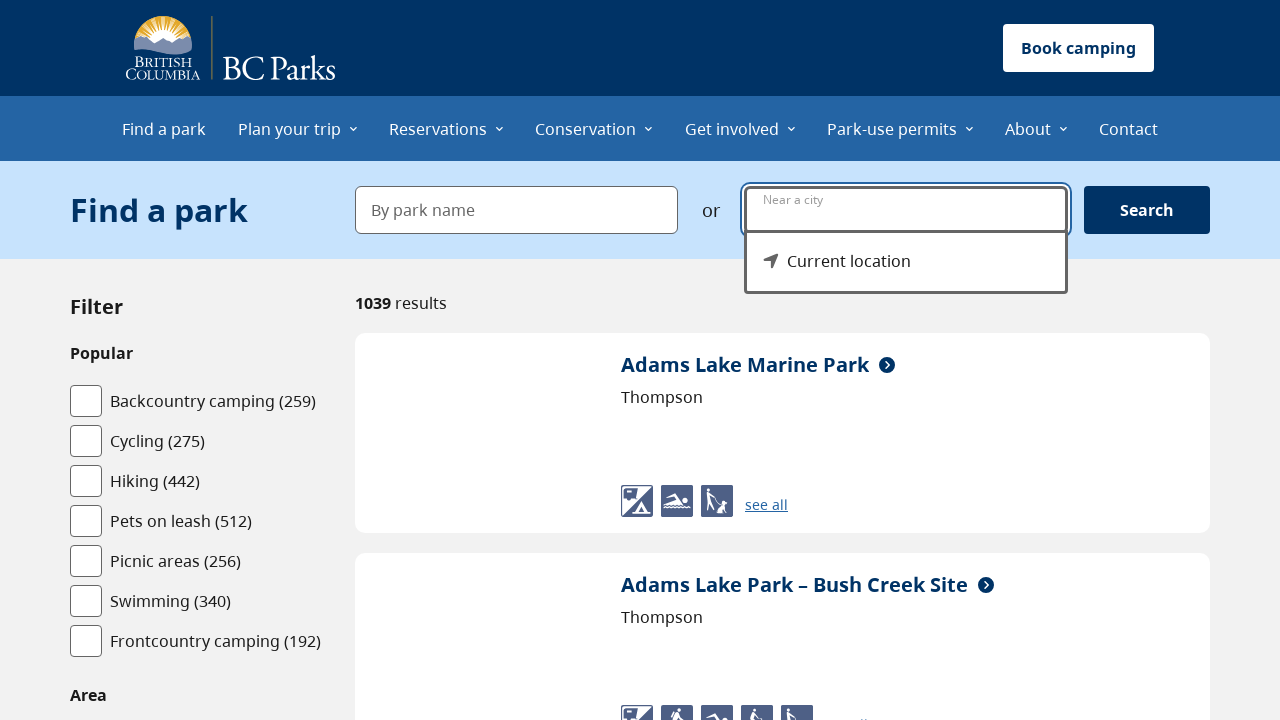

Suggestion dropdown menu became visible
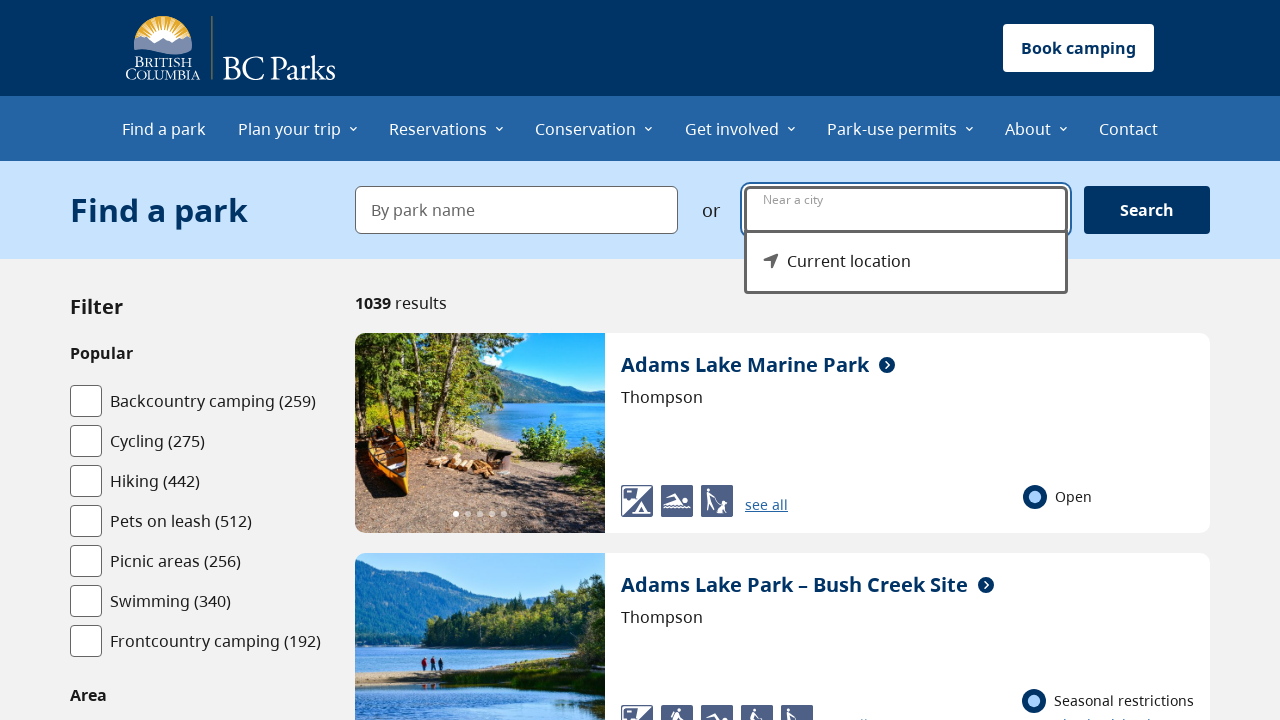

Verified 'Current location' option is visible in suggestion dropdown
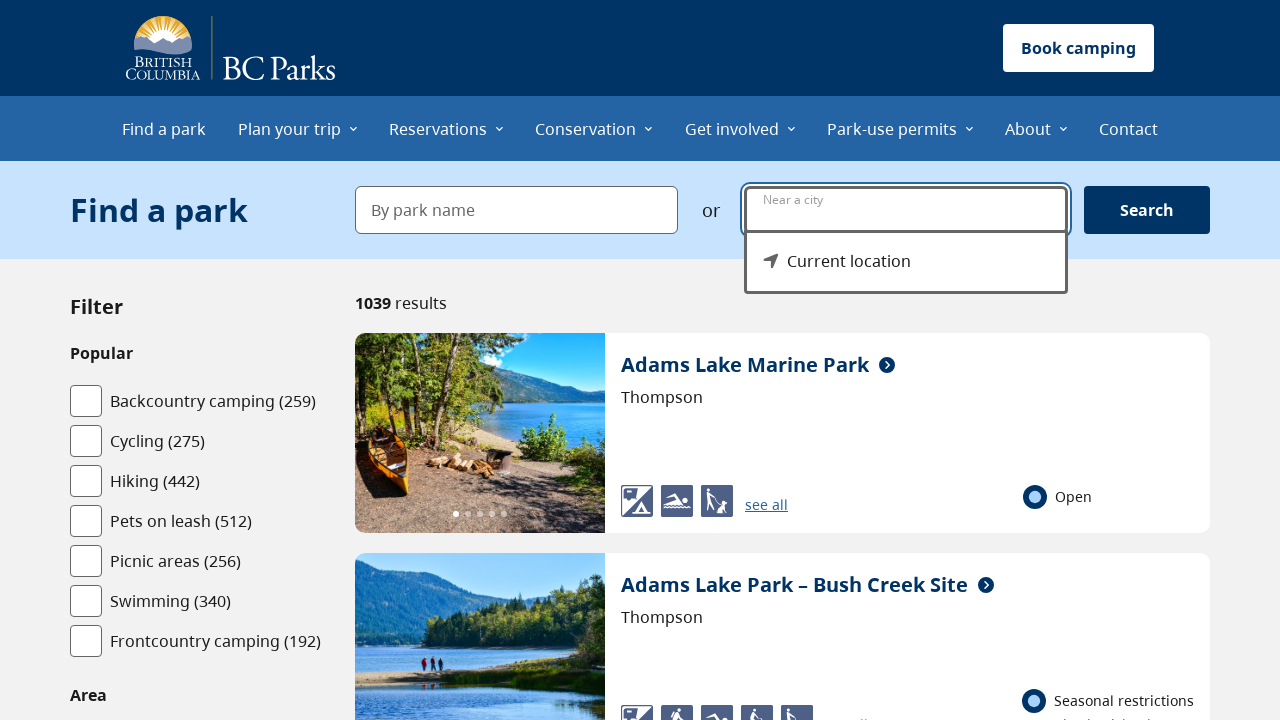

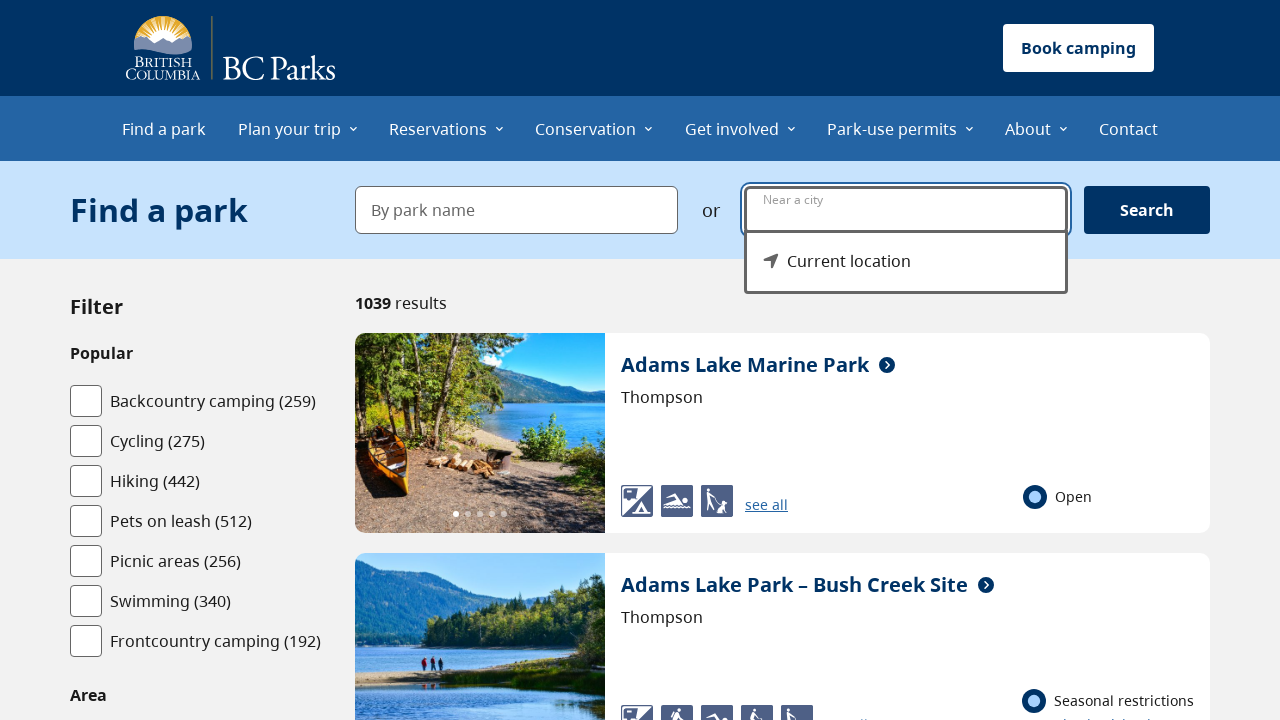